Scrolls to the 'Deploy Digital Workers' section to verify it is present on the page.

Starting URL: https://www.recodesolutions.com

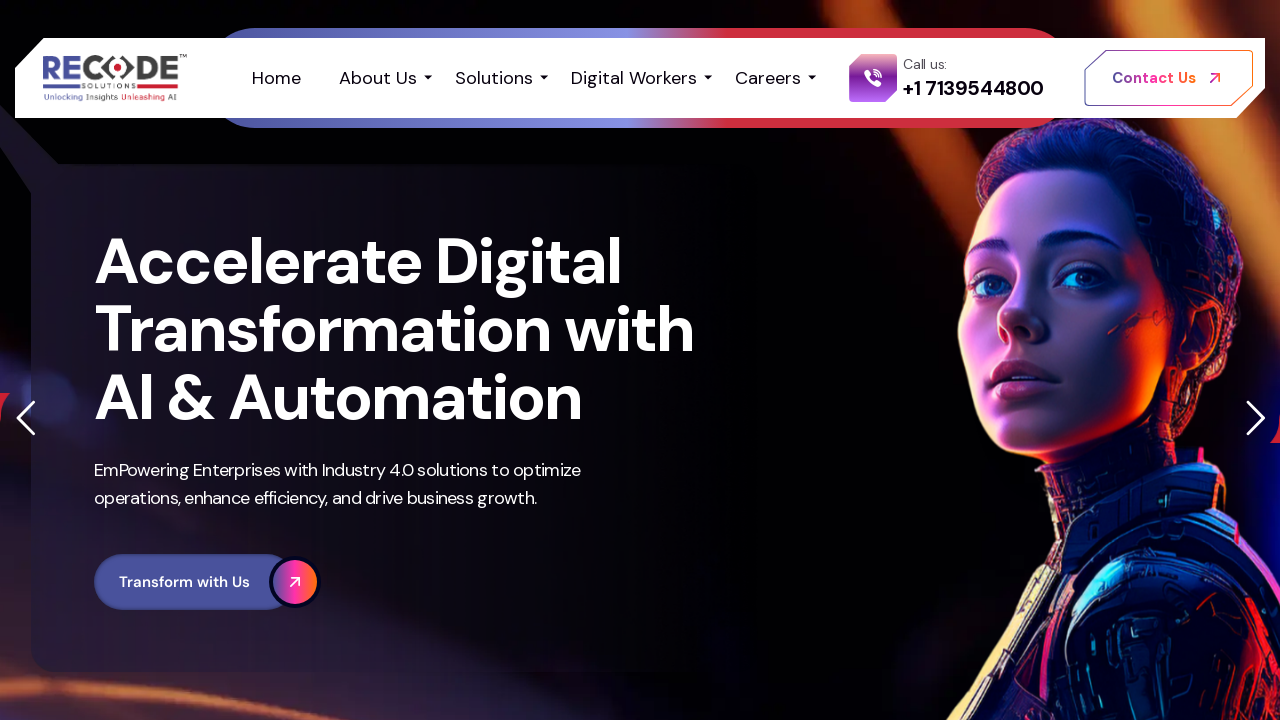

Located 'Deploy Digital Workers' element
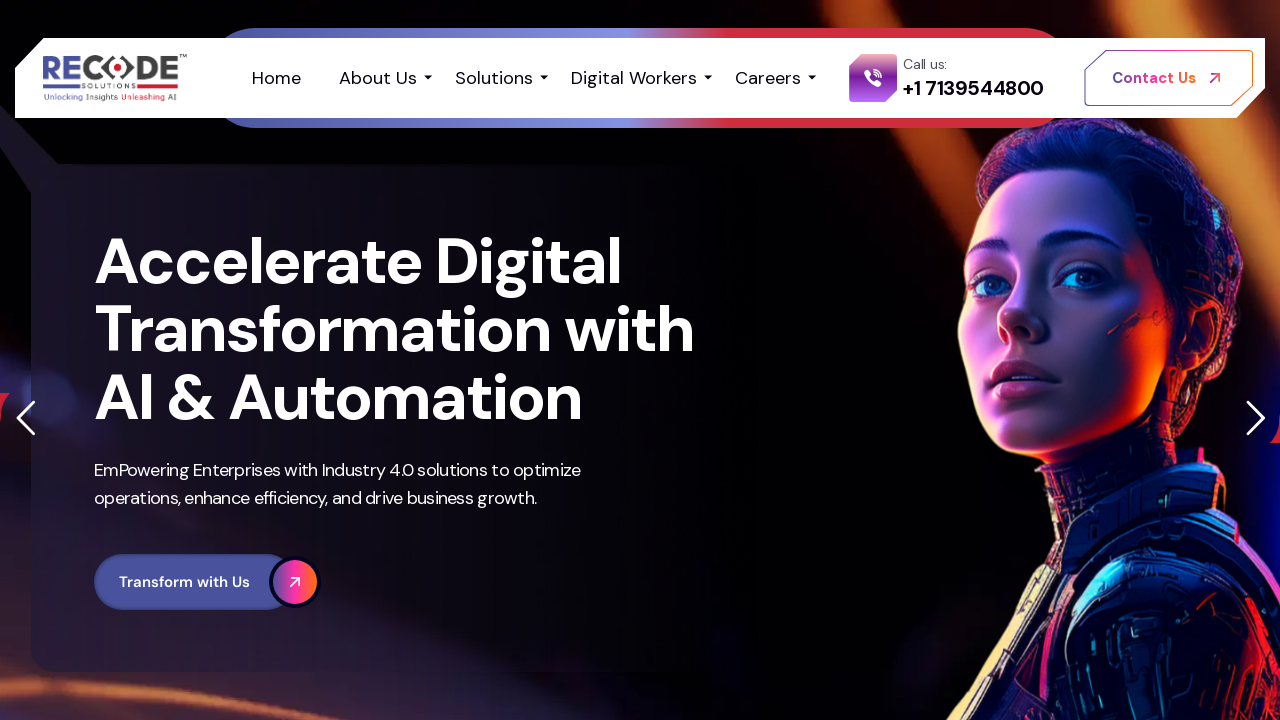

Scrolled to 'Deploy Digital Workers' section
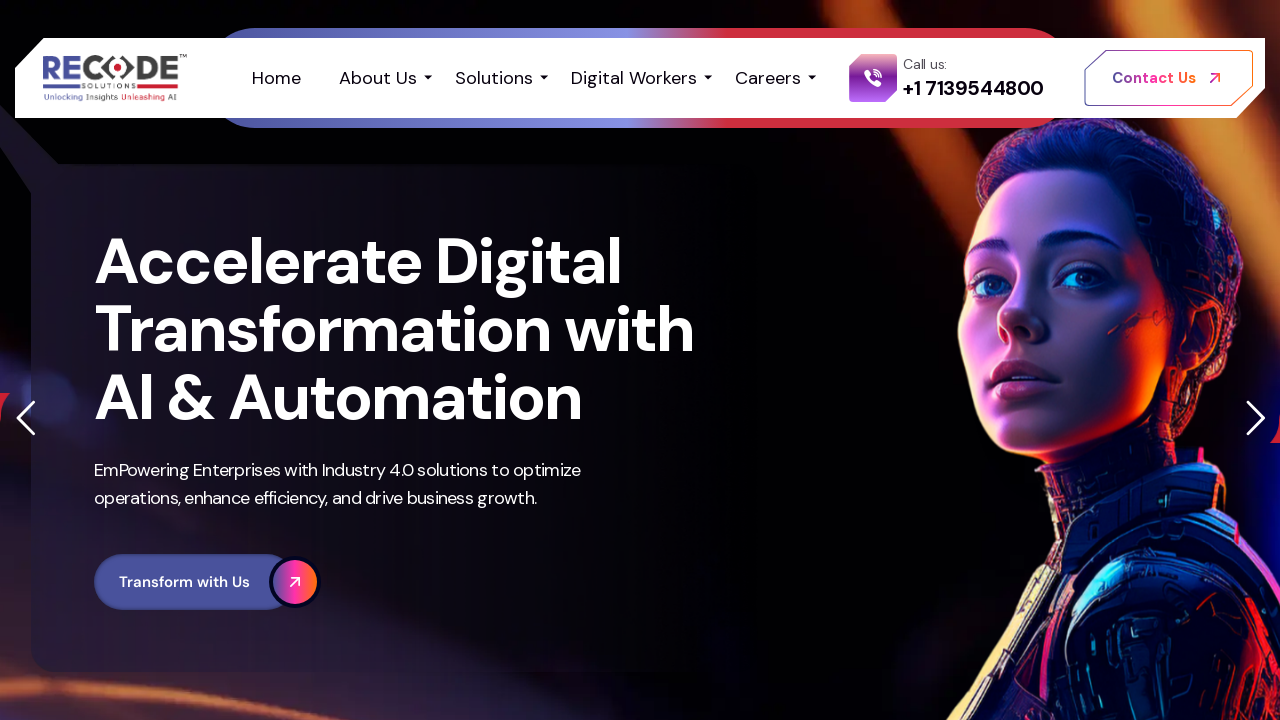

Verified 'Deploy Digital Workers' section is visible
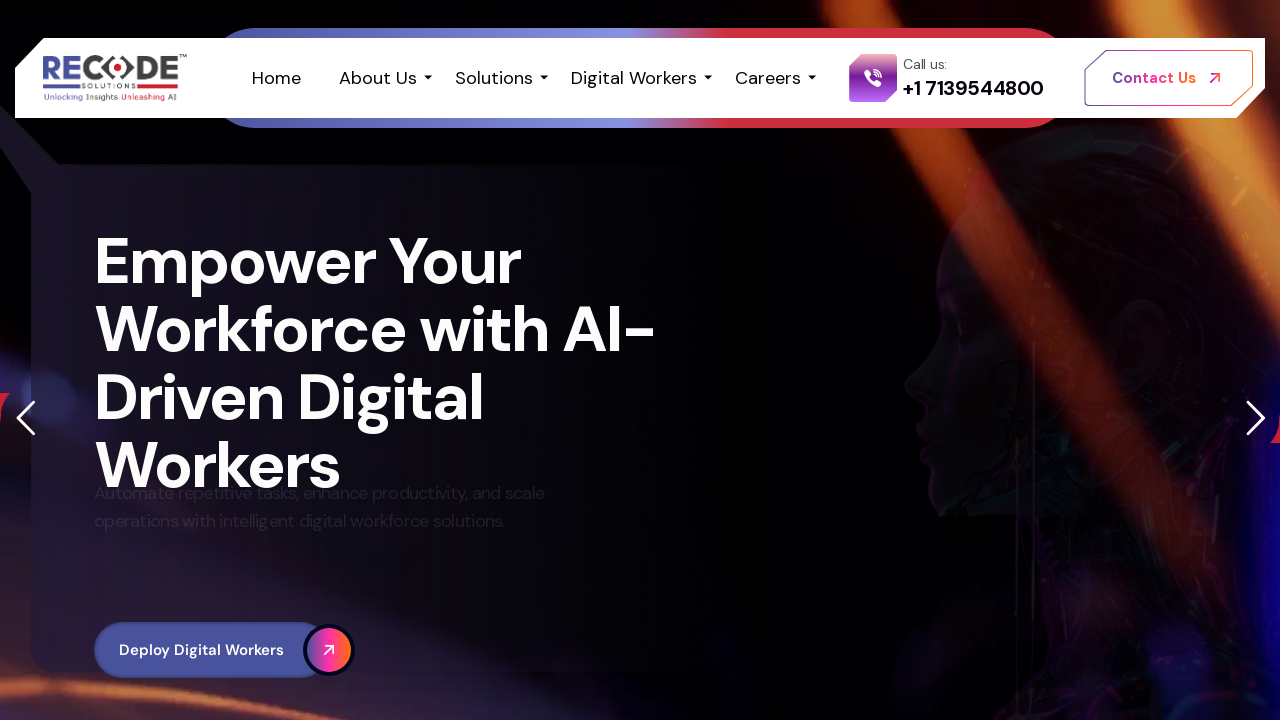

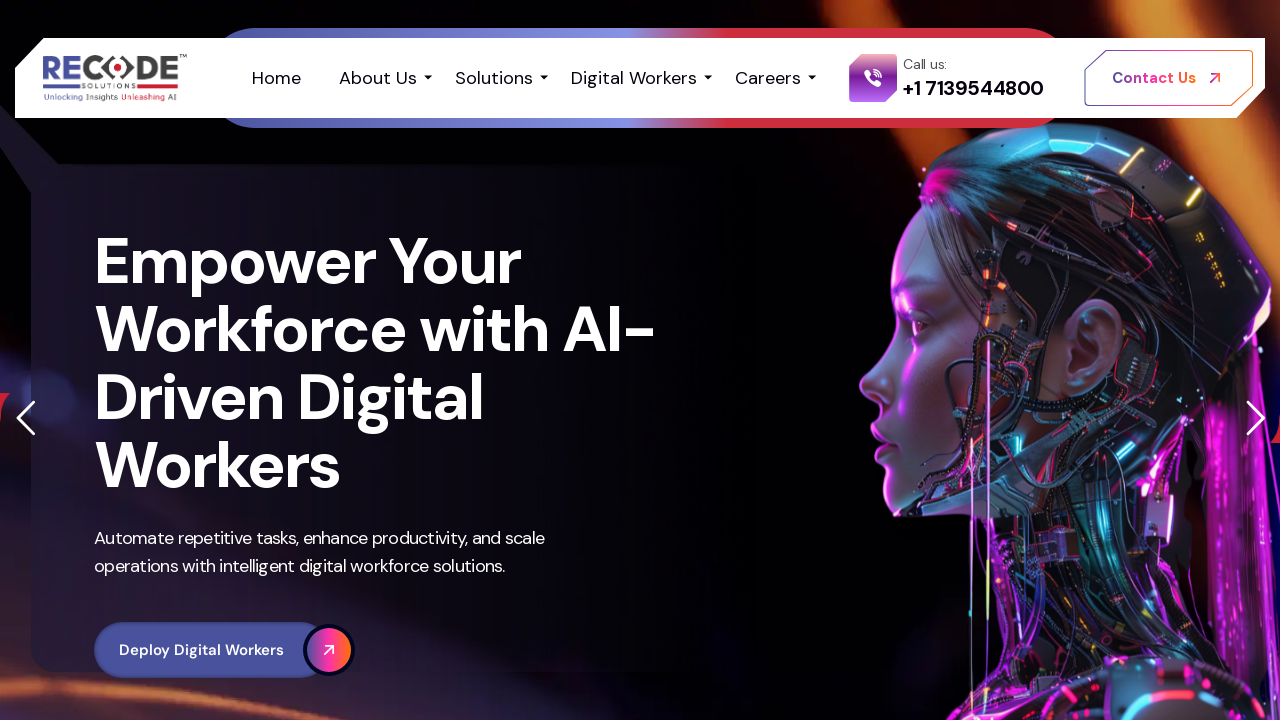